Tests various radio button interactions including selecting favorite browser, checking default selections, selecting age group if not already selected, and testing unselectable radio button behavior

Starting URL: https://www.leafground.com/radio.xhtml

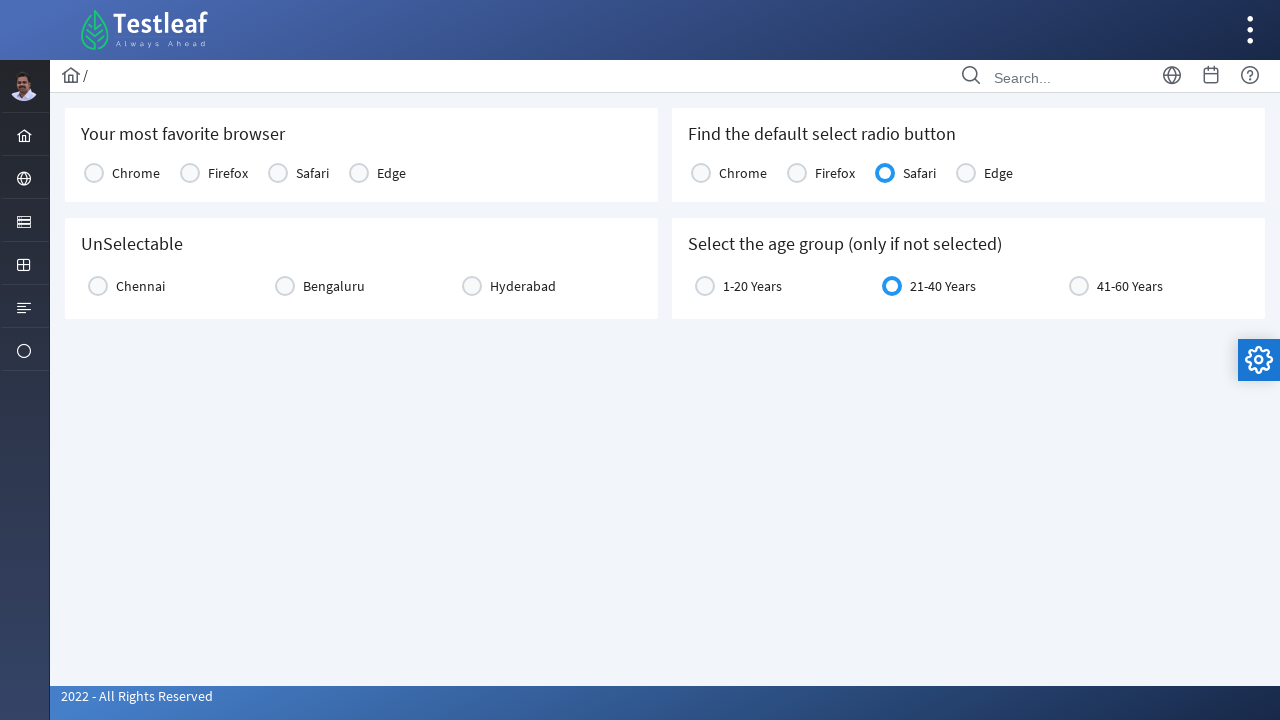

Clicked on favorite browser radio button at (94, 173) on xpath=//table[@id='j_idt87:console1']//tr[1]/td[1]/div[1]/div[2]/span[1]
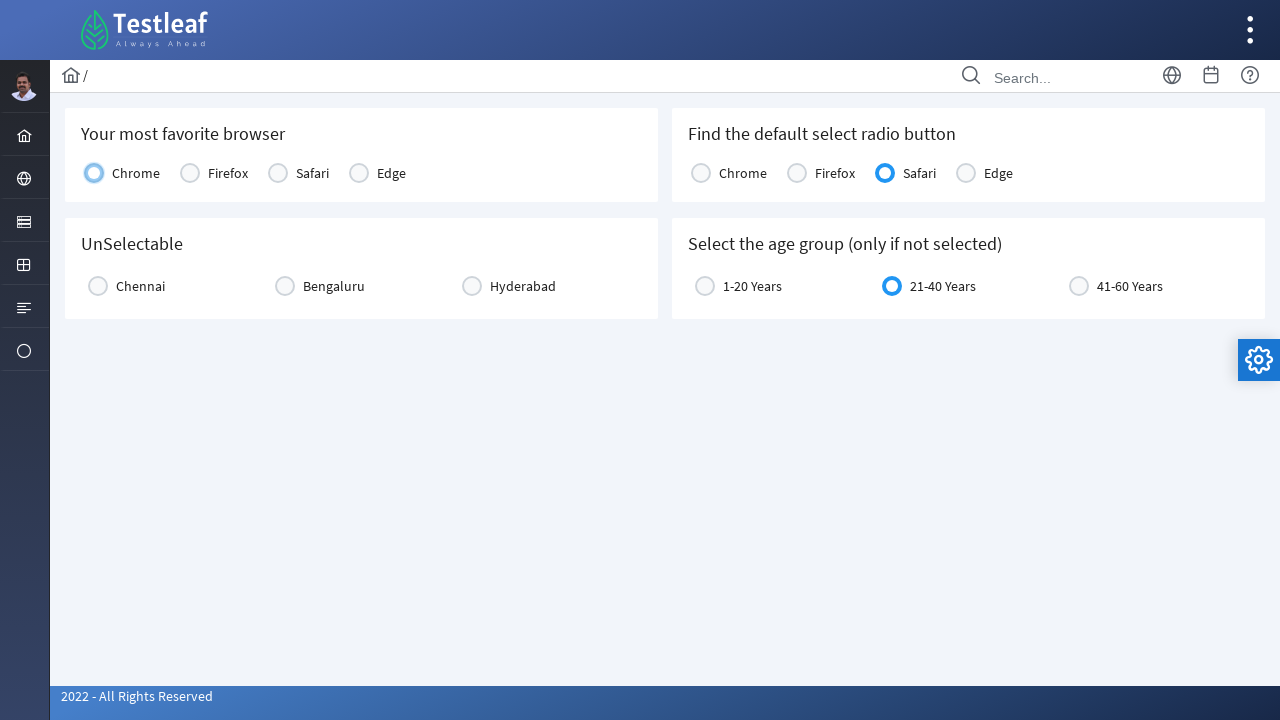

Checked if browser option 1 is selected
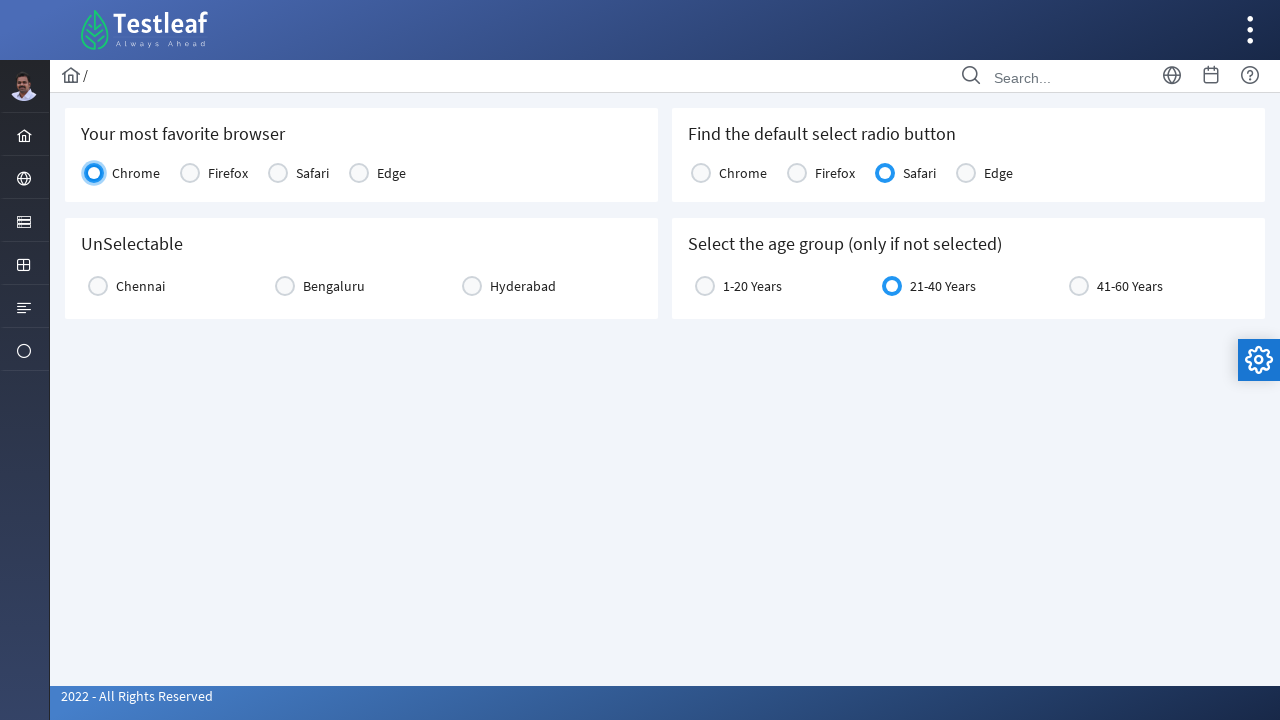

Checked if browser option 2 is selected
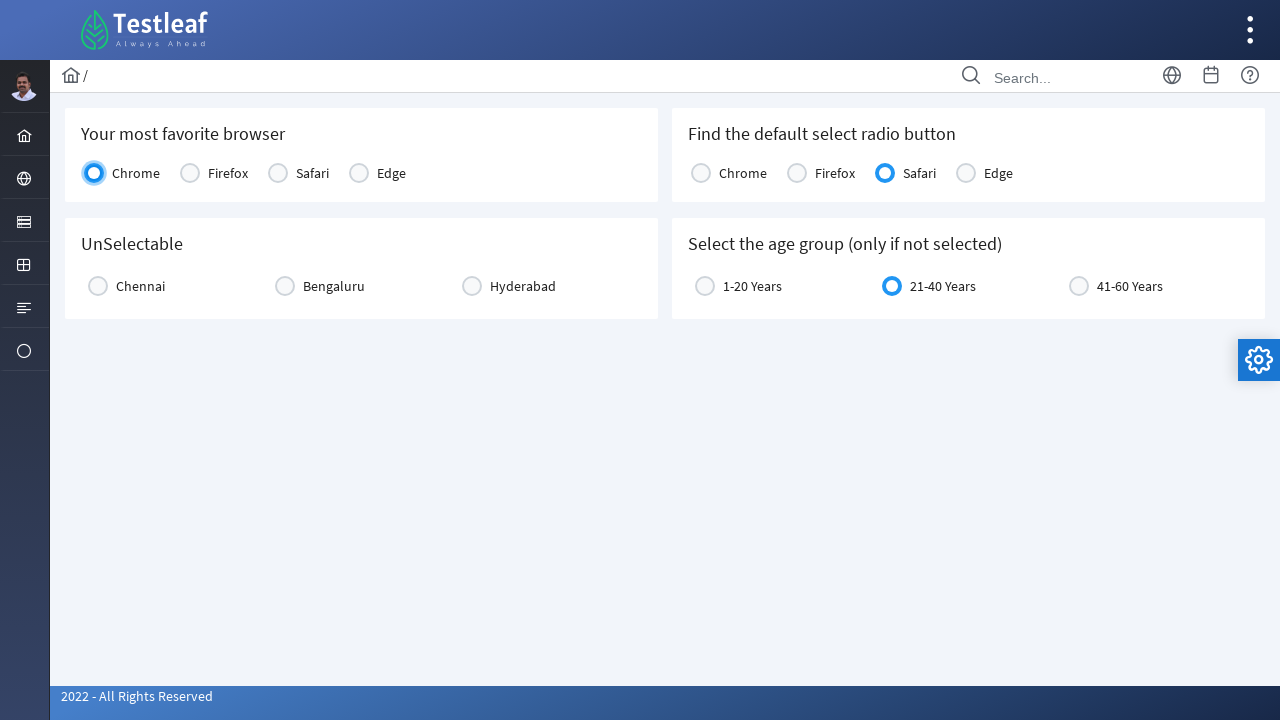

Checked if browser option 3 is selected
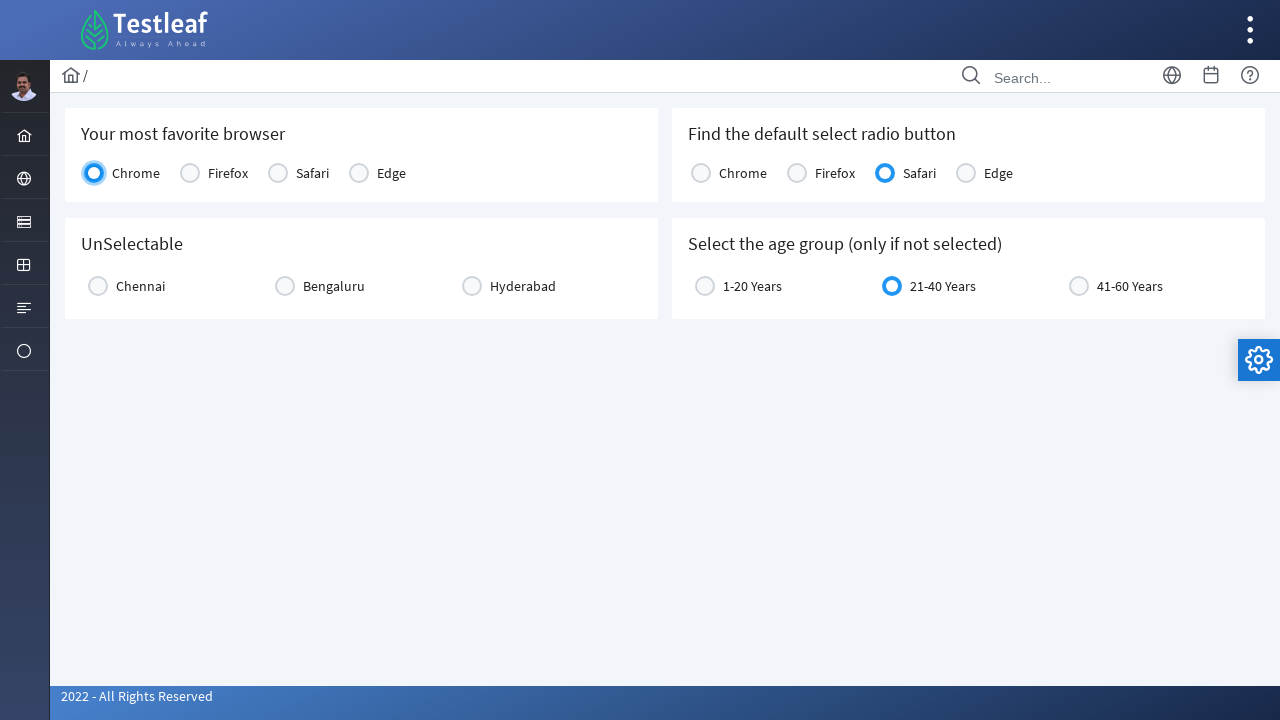

Found selected browser: Safari
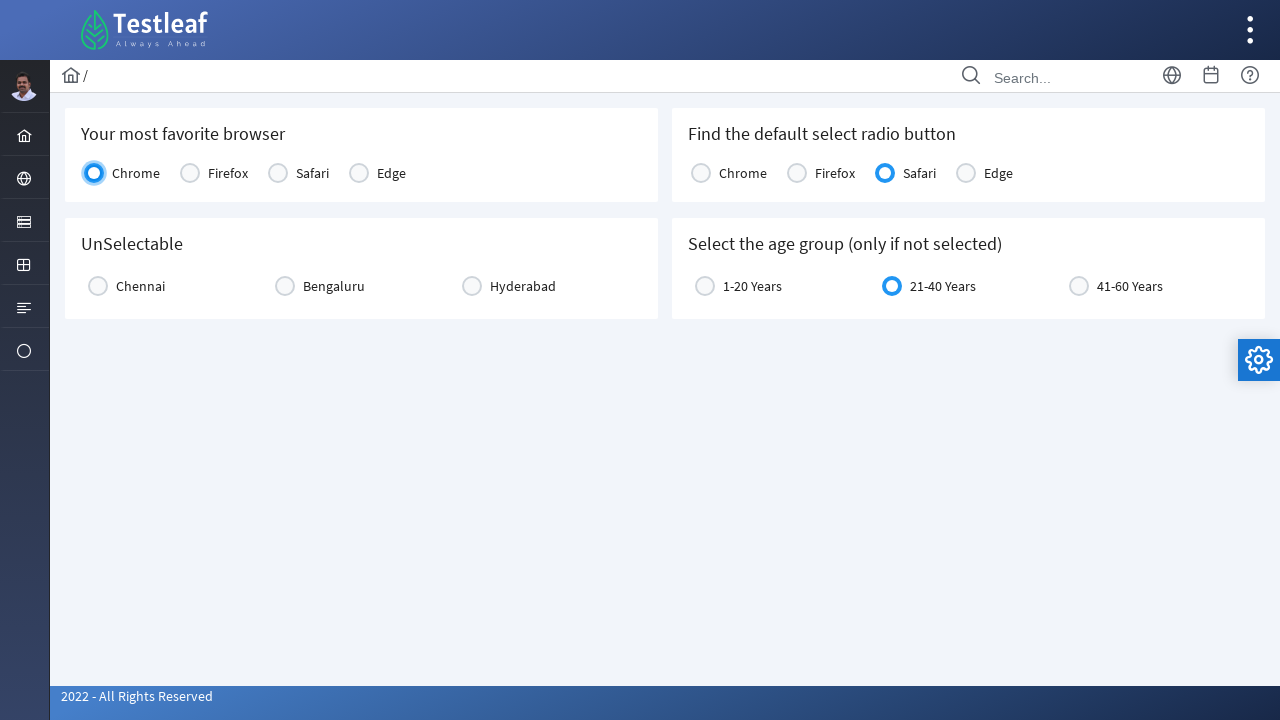

Checked if age group option 1 is already selected
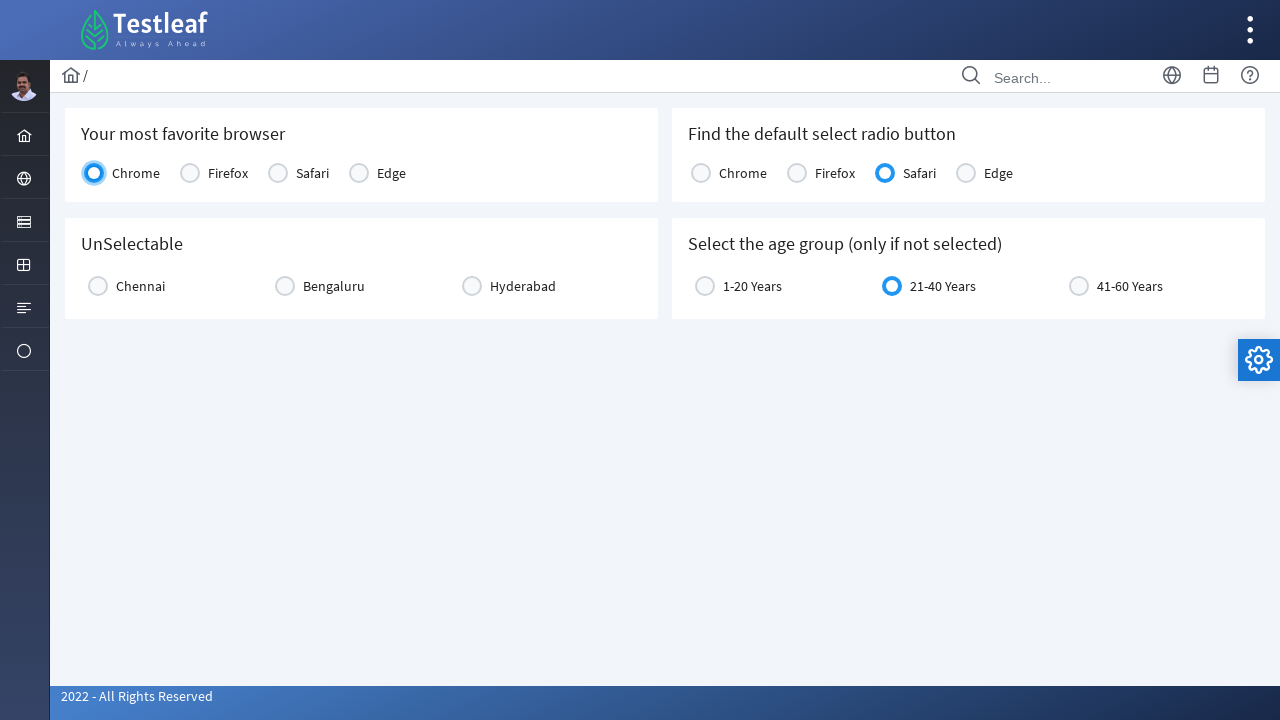

Checked if age group option 2 is already selected
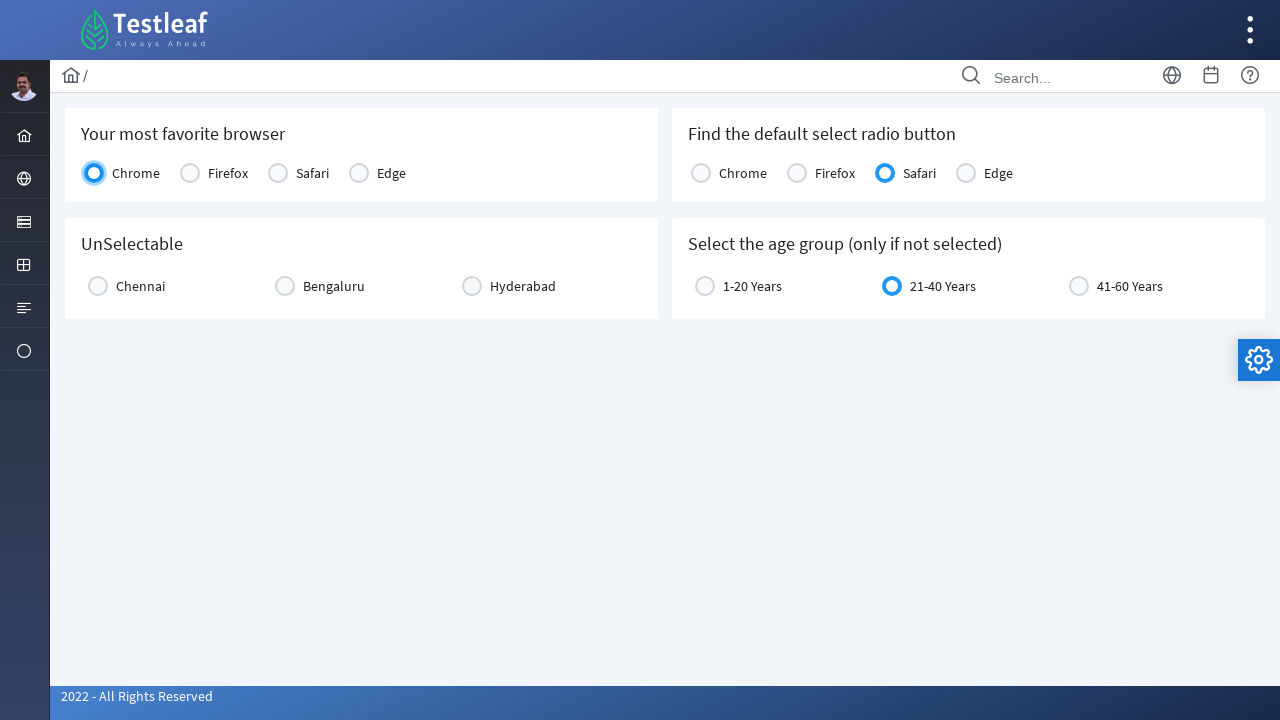

Age group is already selected
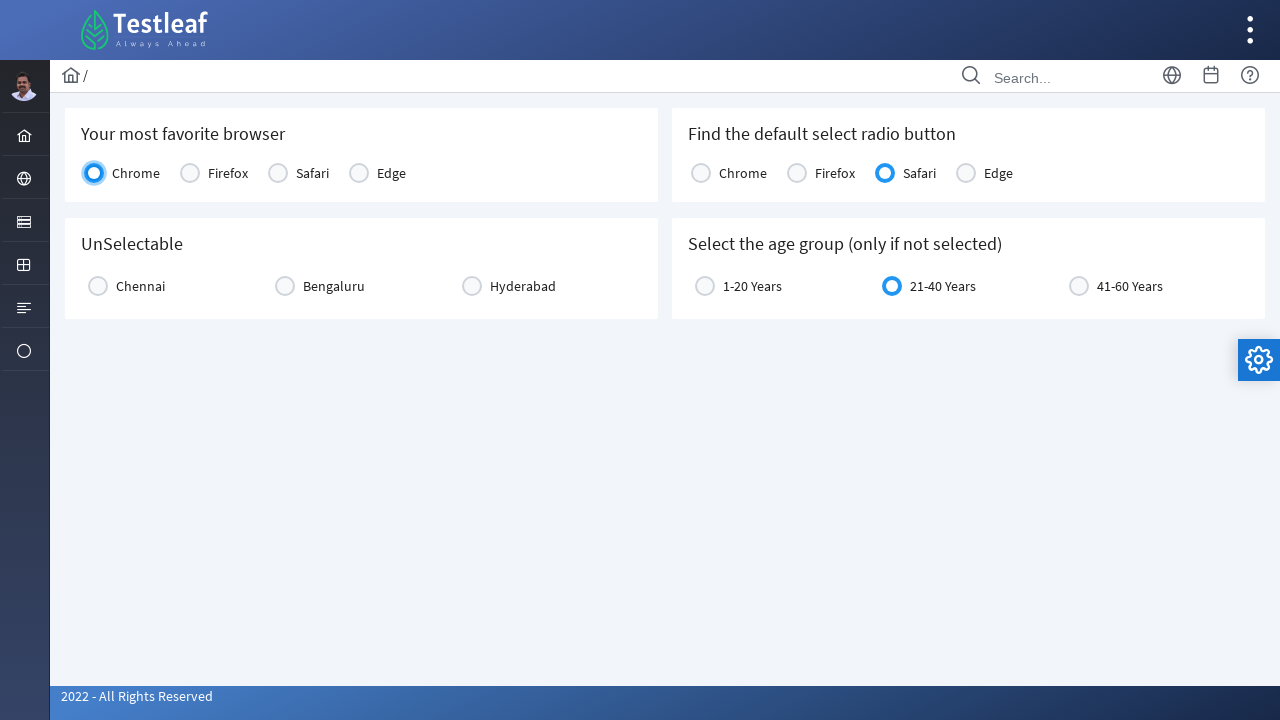

Clicked on unselectable radio button (first click) at (285, 286) on xpath=//div[@id='j_idt87:city2']/div/div[2]//div[2]
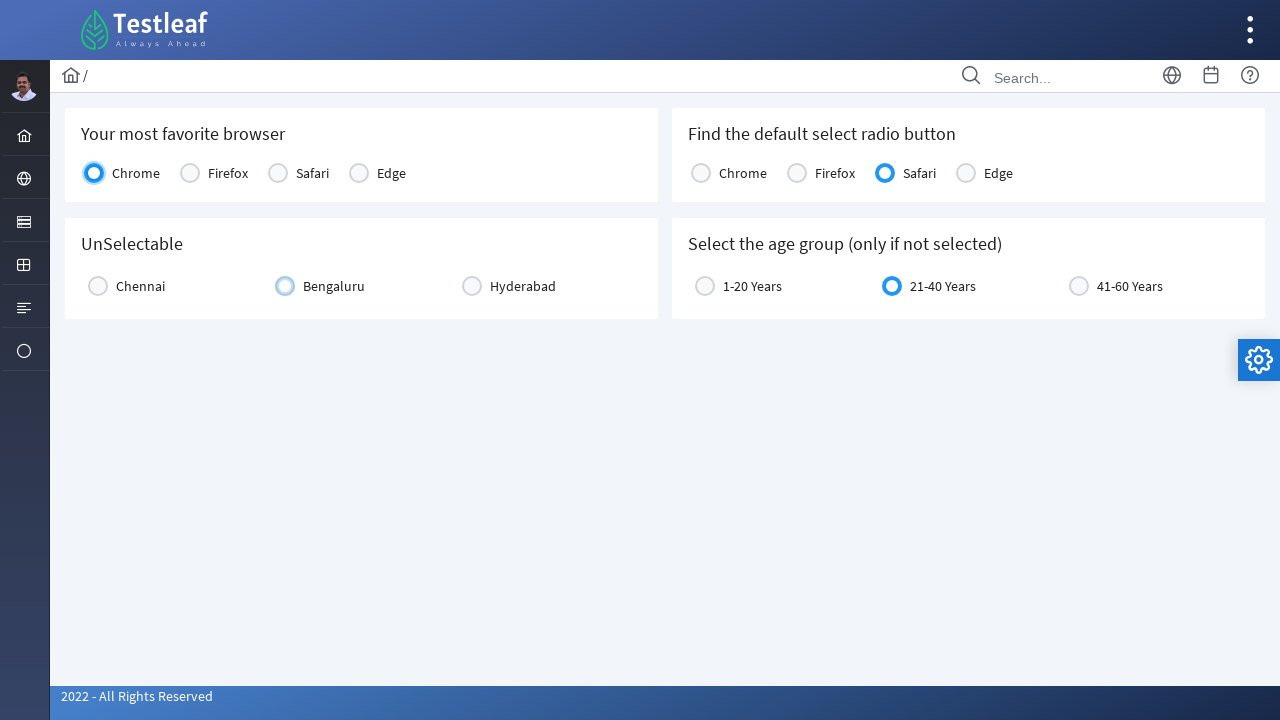

Retrieved class attribute after first click
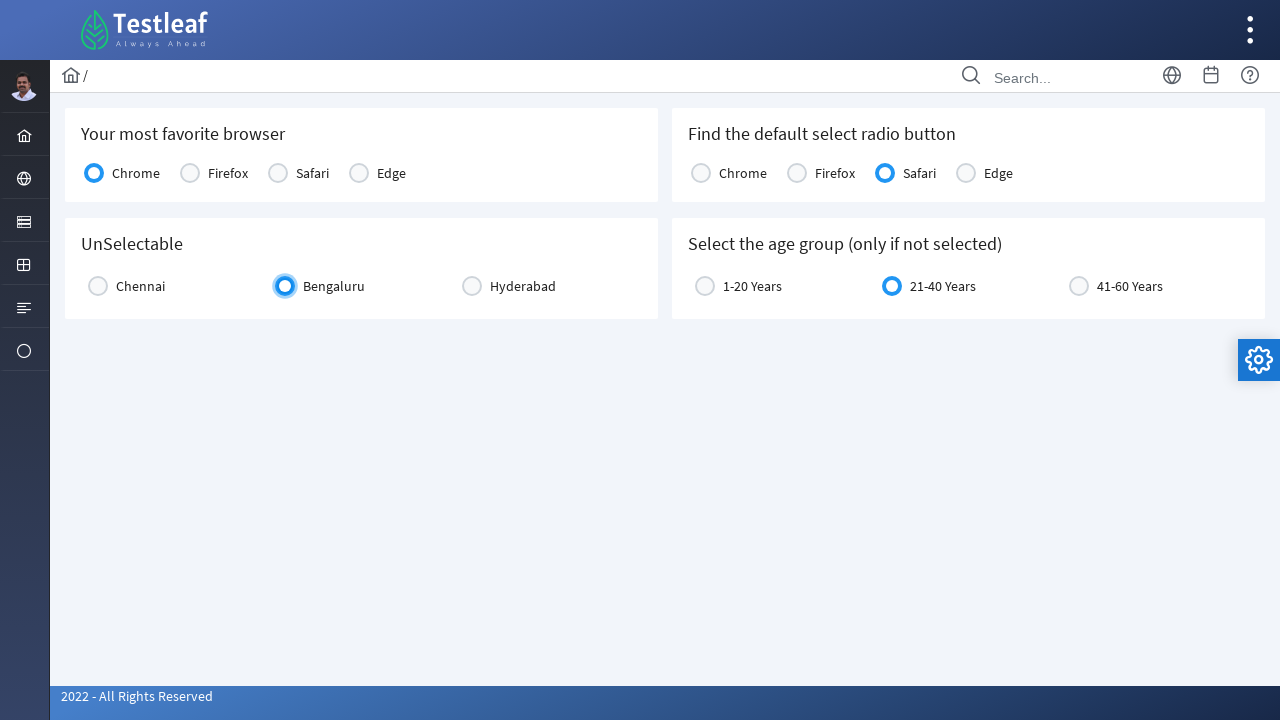

Confirmed radio button is selected after first click
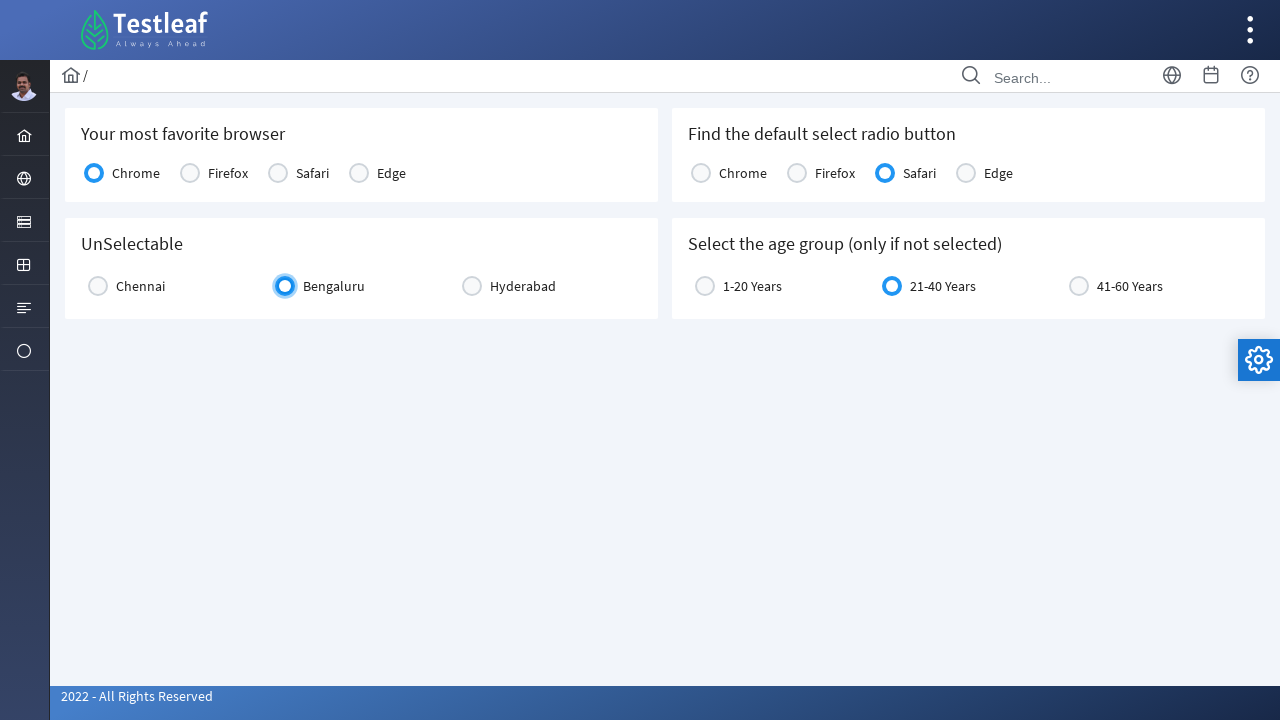

Clicked on unselectable radio button (second click to test unselect) at (285, 286) on xpath=//div[@id='j_idt87:city2']/div/div[2]//div[2]
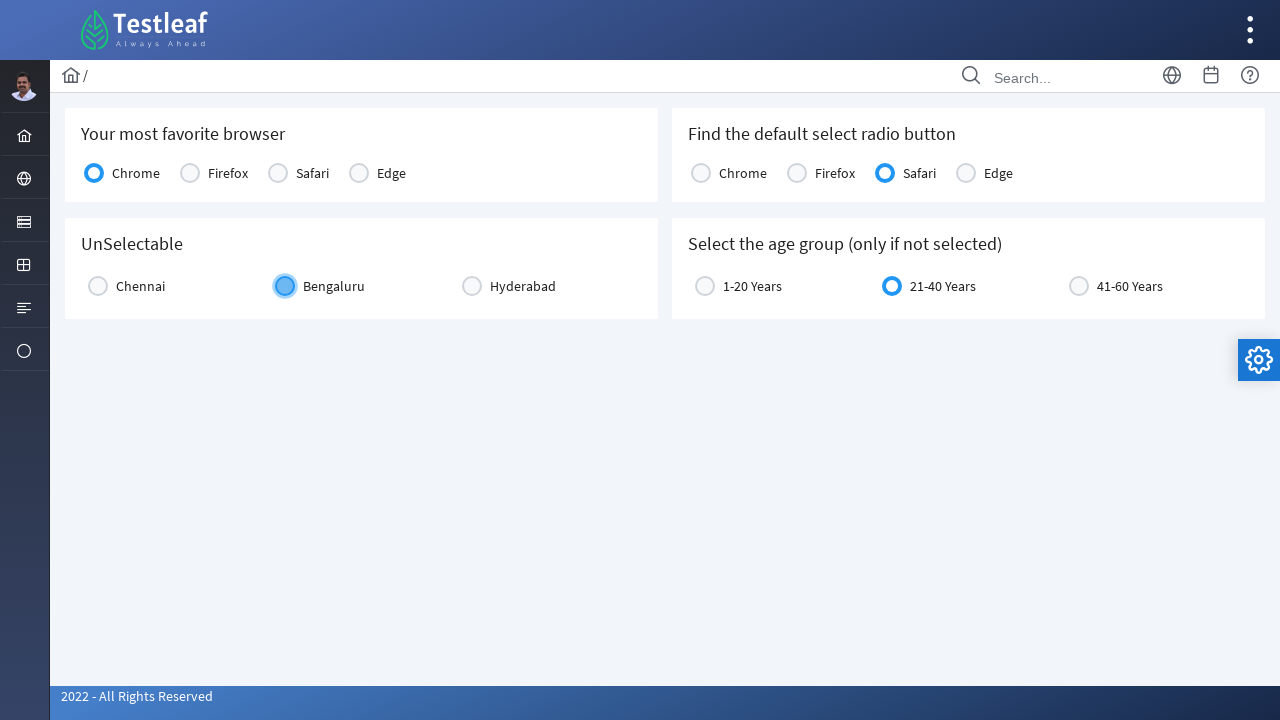

Retrieved class attribute after second click
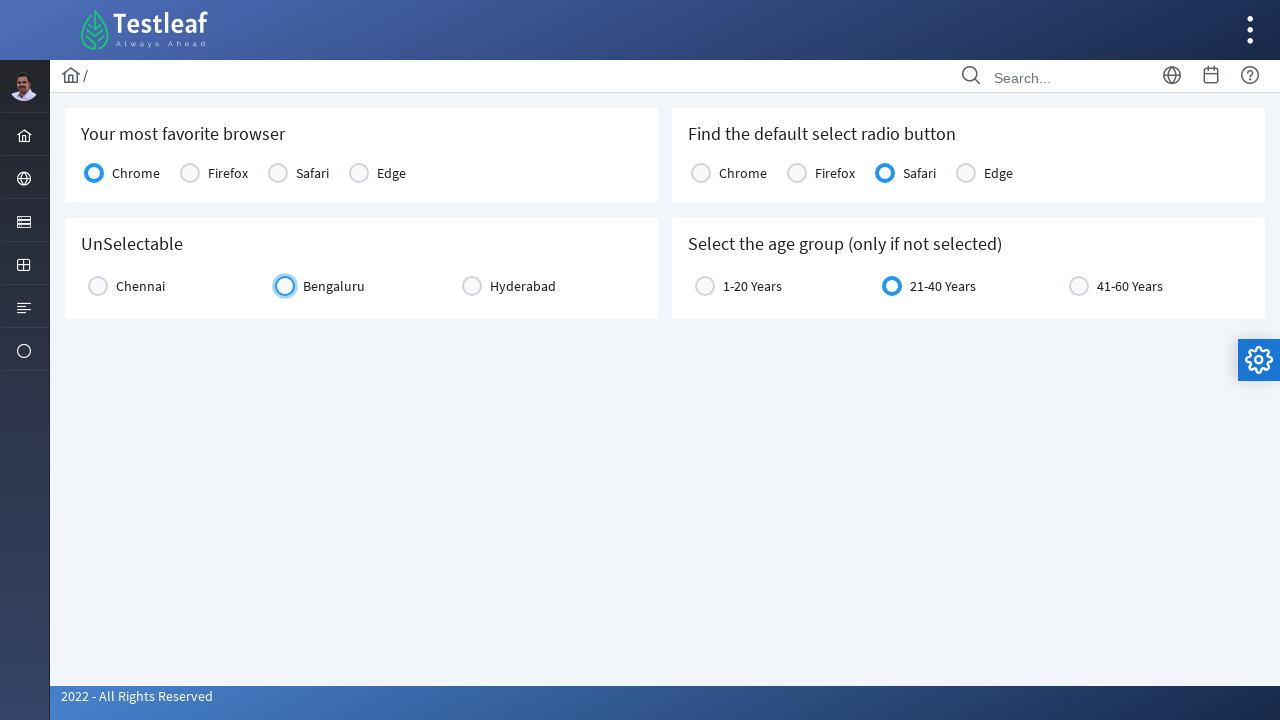

Confirmed radio button is unselected after second click
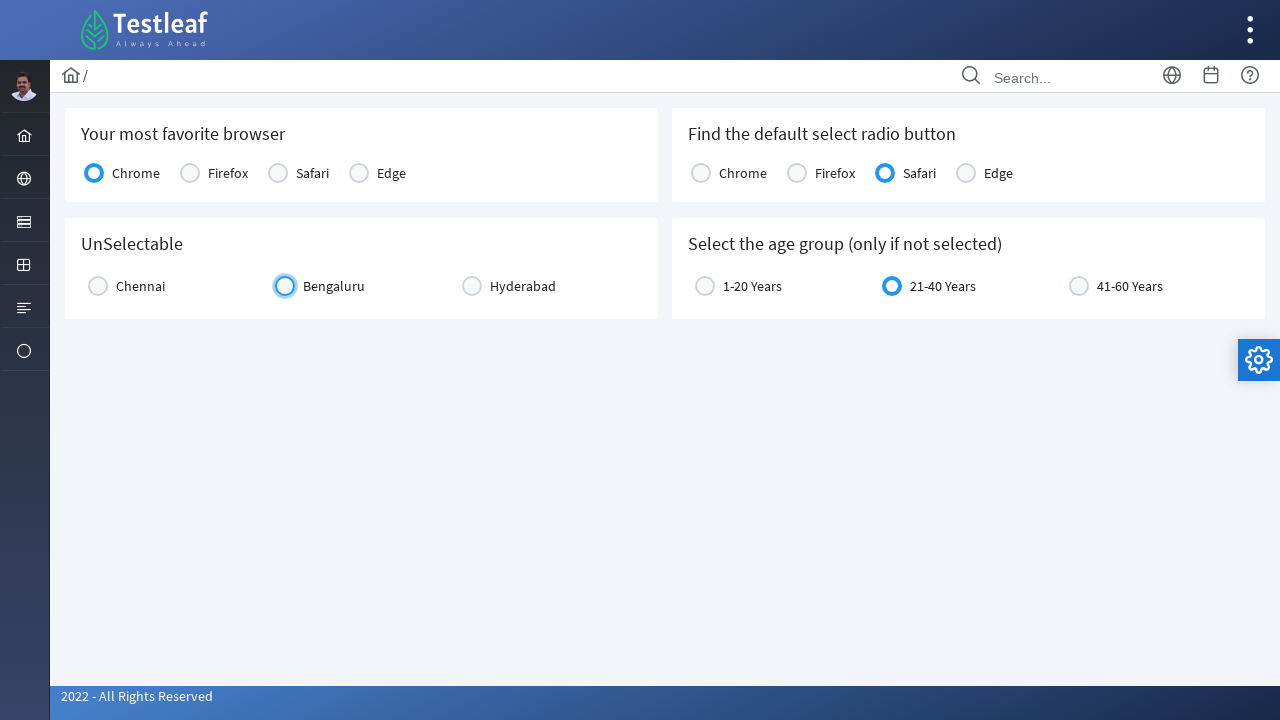

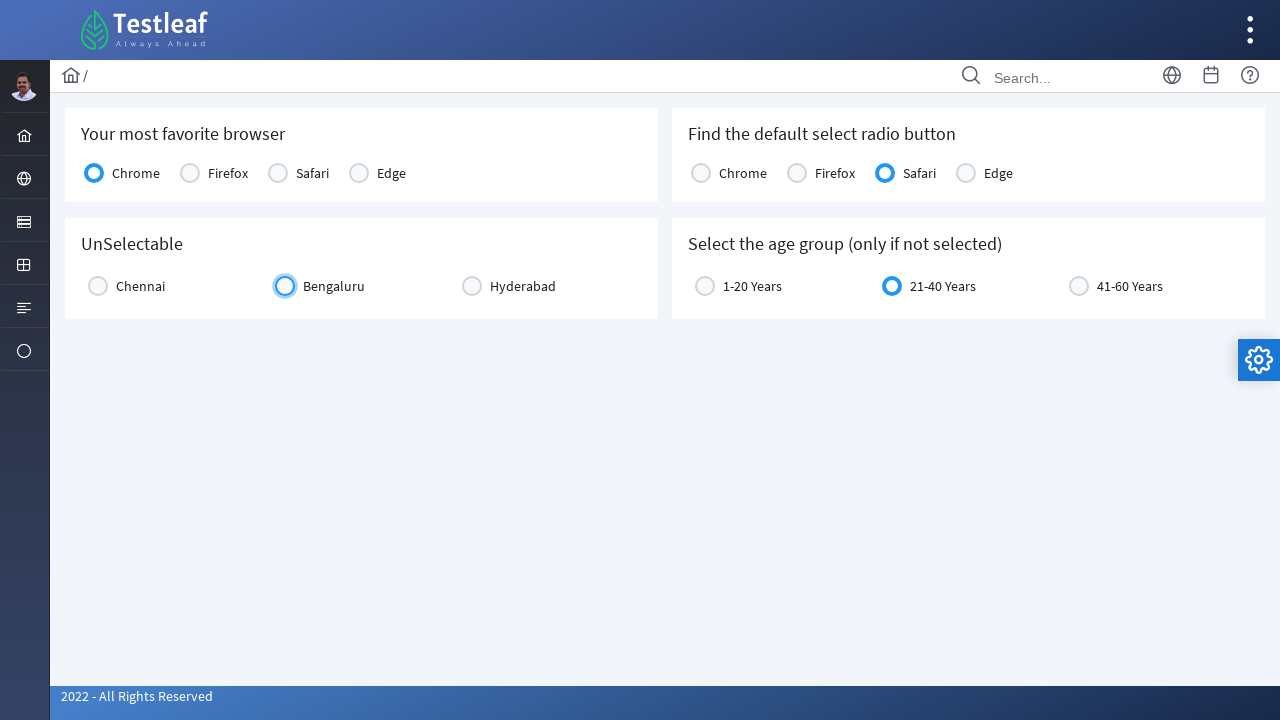